Tests the search functionality on the Playwright documentation site by opening the search modal, entering a query, verifying search results appear, and clicking on a result to navigate to the Release notes page.

Starting URL: https://playwright.dev/

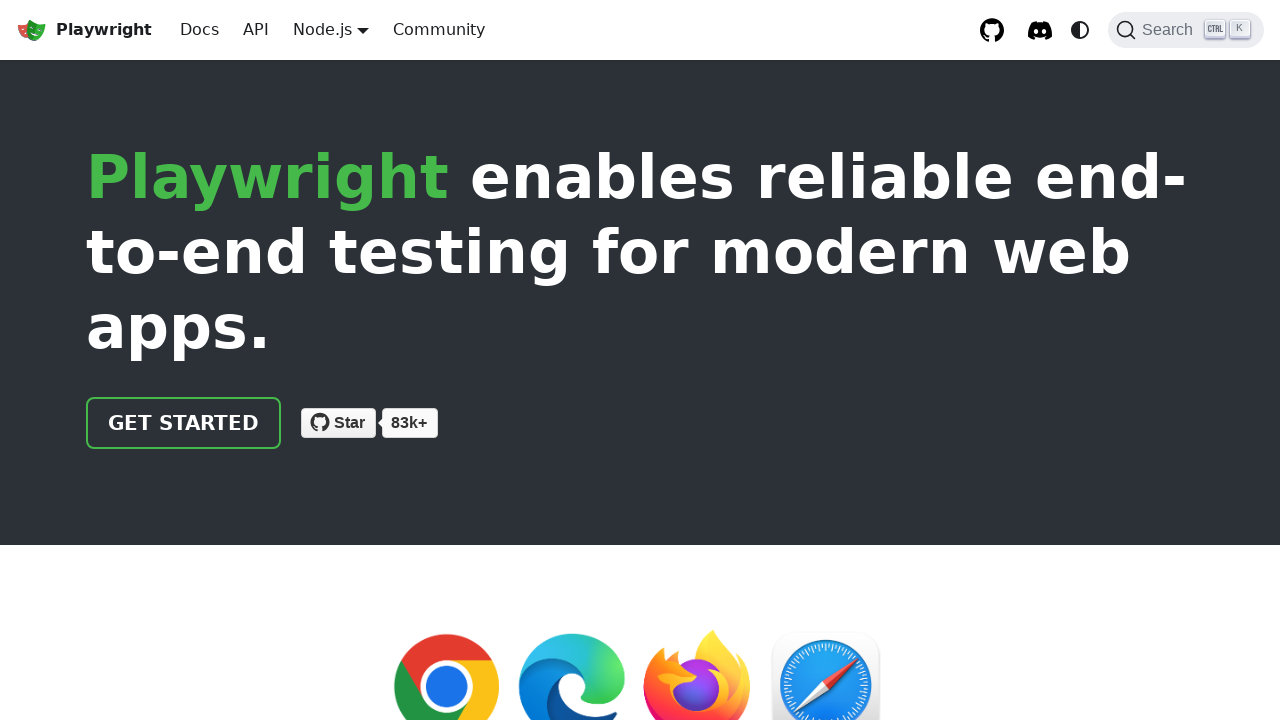

Verified page title contains 'Playwright'
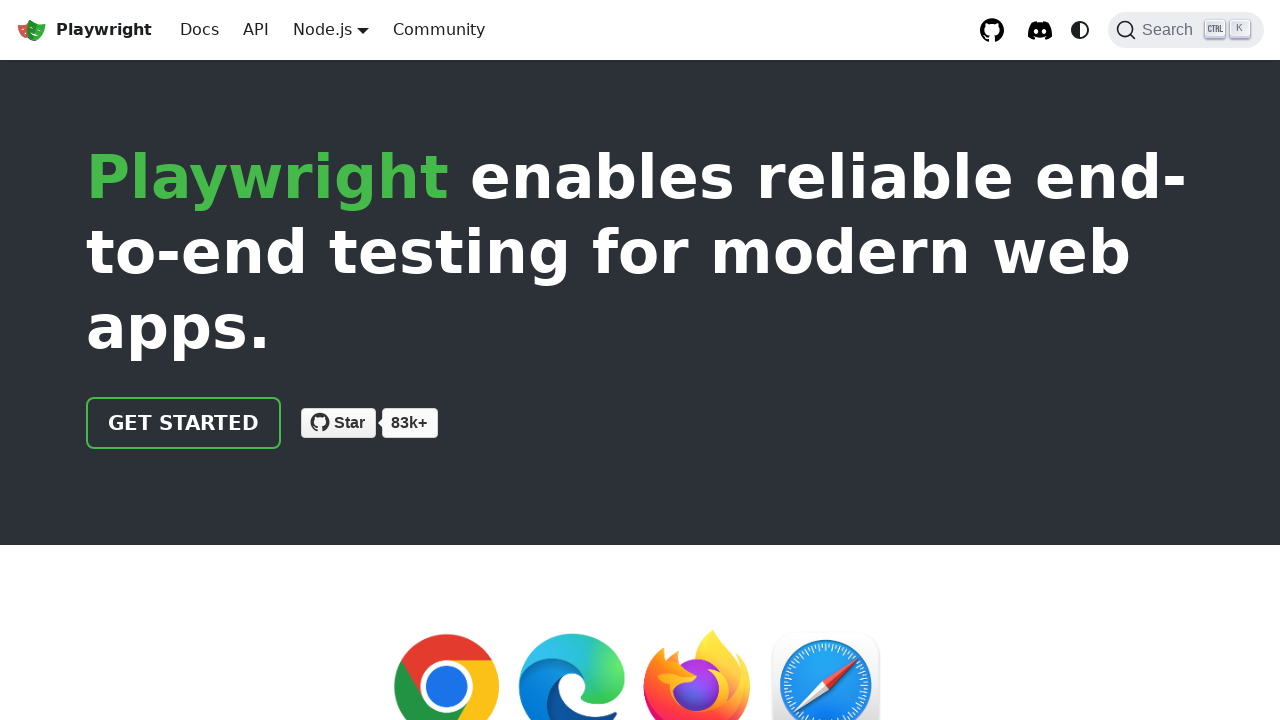

GitHub repository link is visible
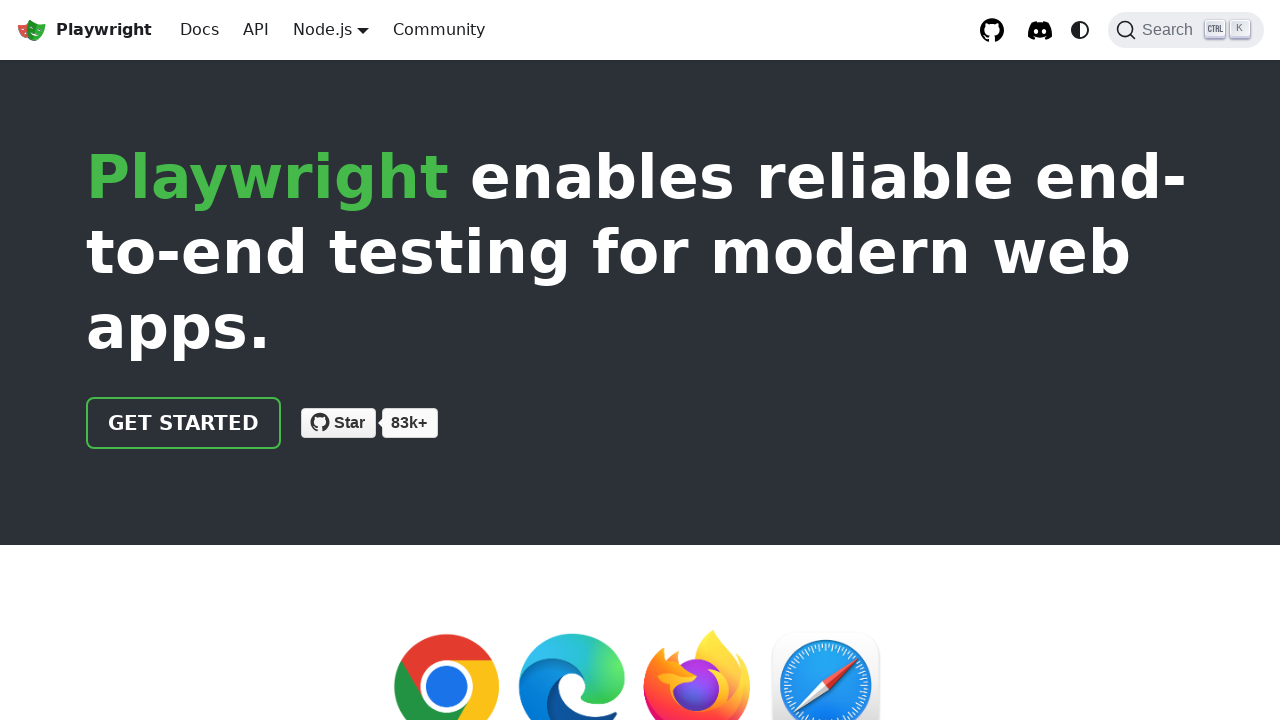

Discord server link is visible
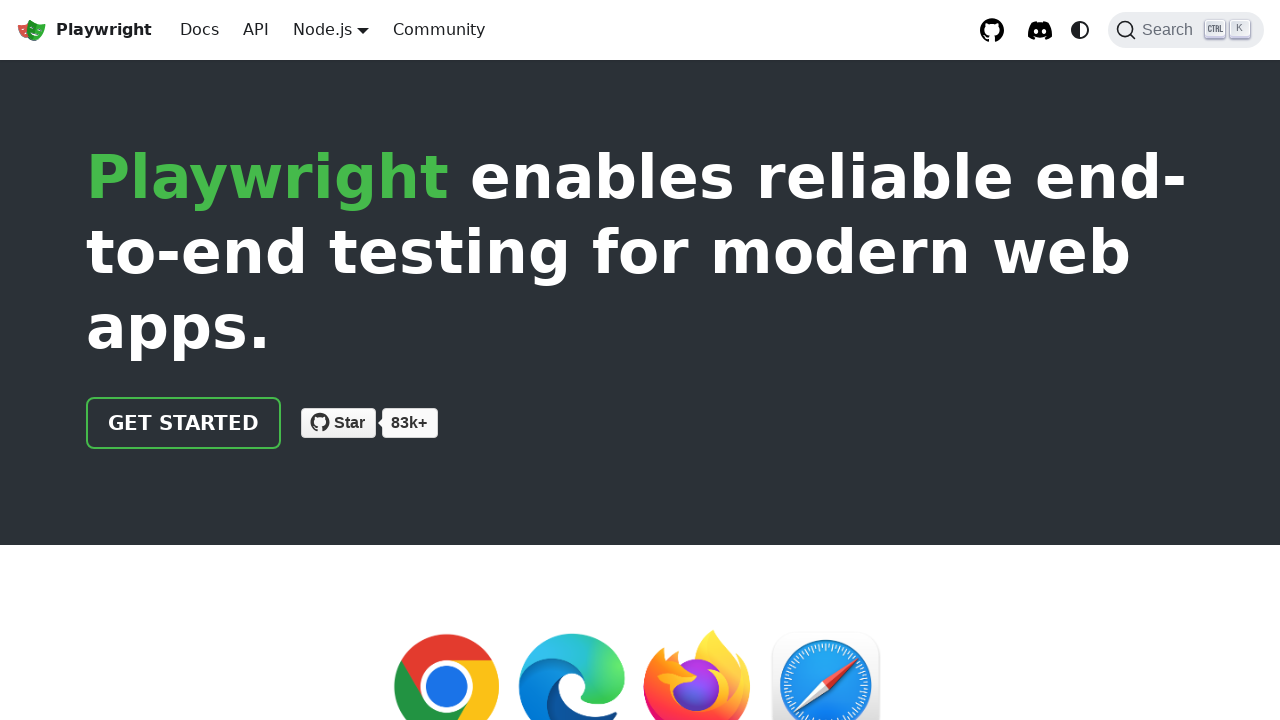

Clicked the search button to open search modal at (1186, 30) on internal:role=button[name="Search"i]
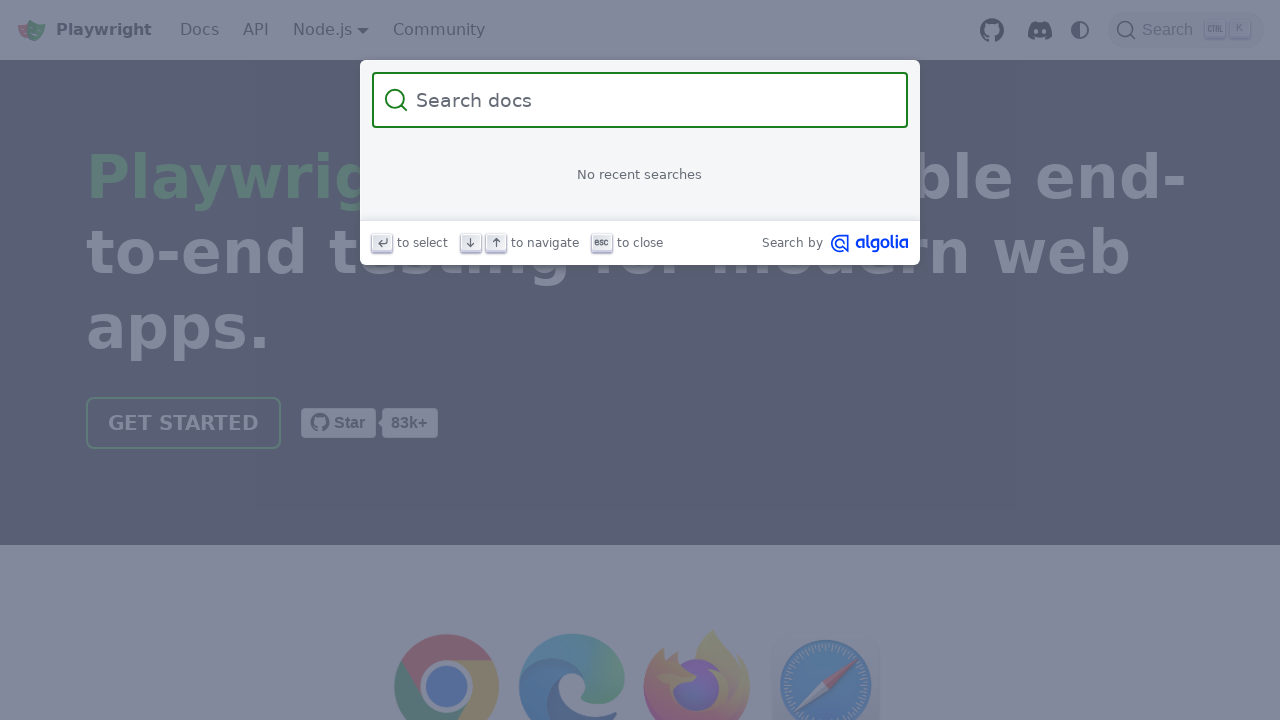

Search box appeared and is visible
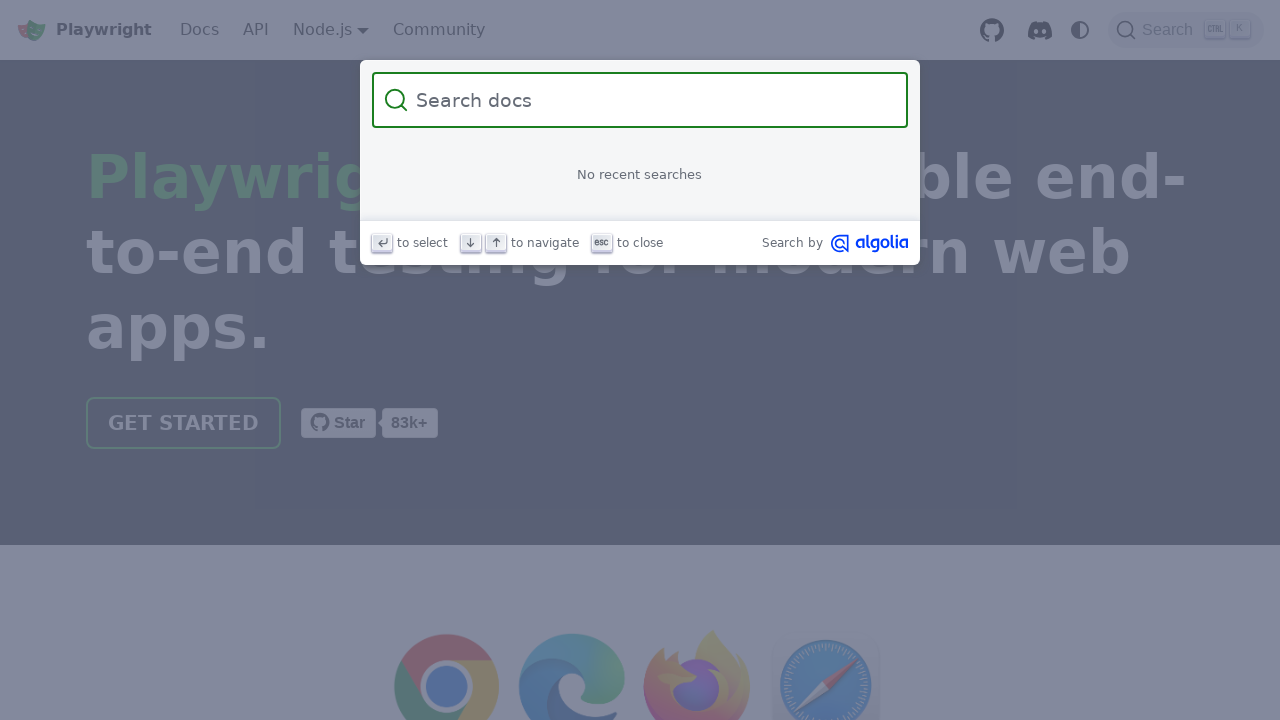

Entered 'docs' query in search box on internal:role=searchbox[name="Search"i]
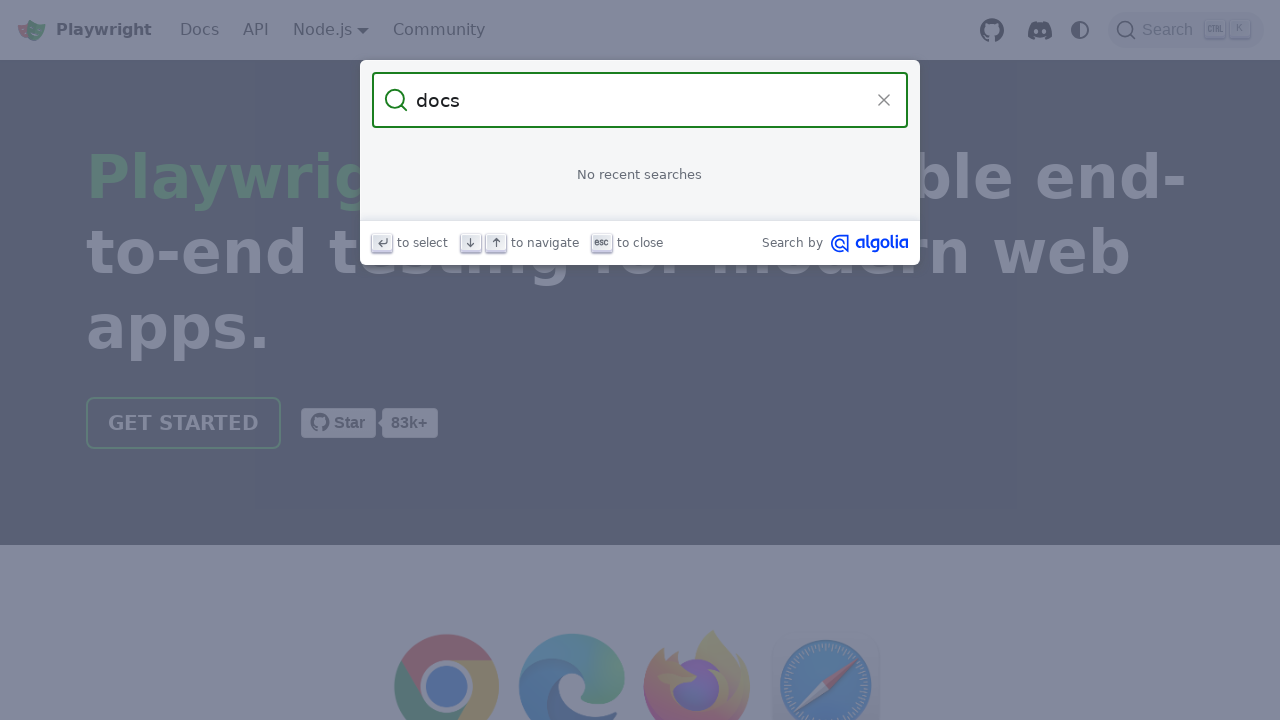

Waited for search results to load
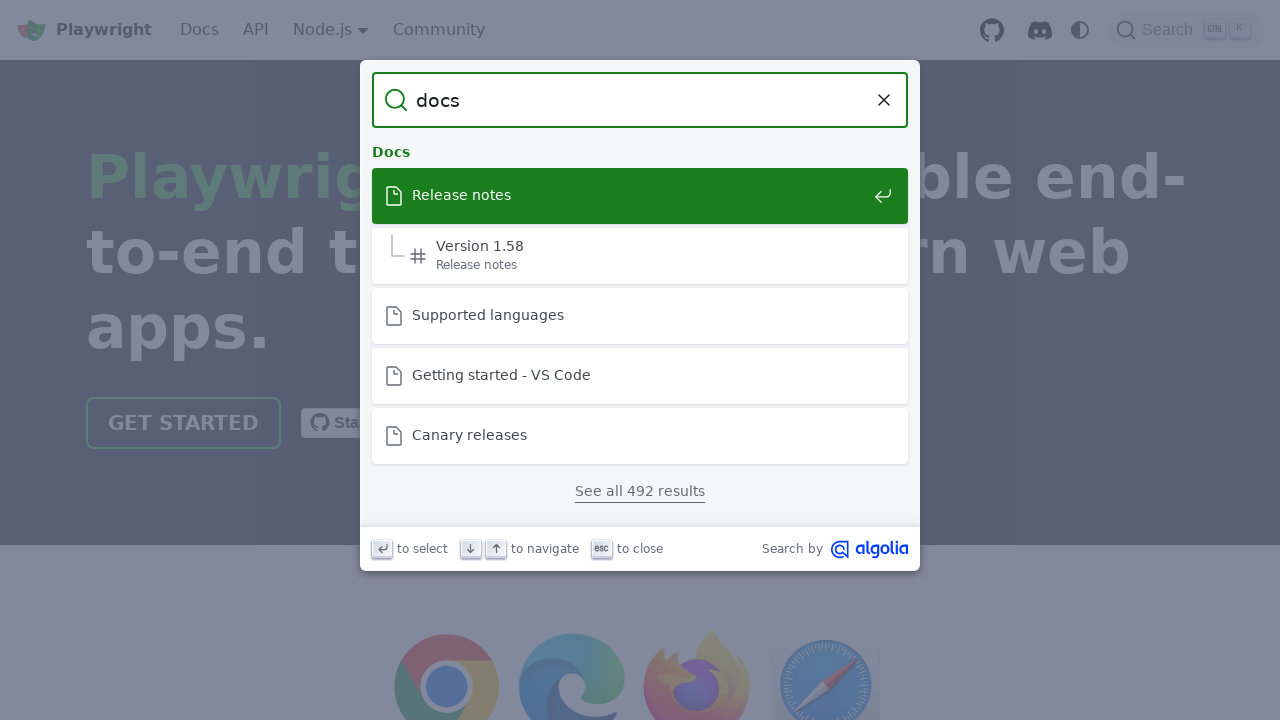

Release notes search result is visible
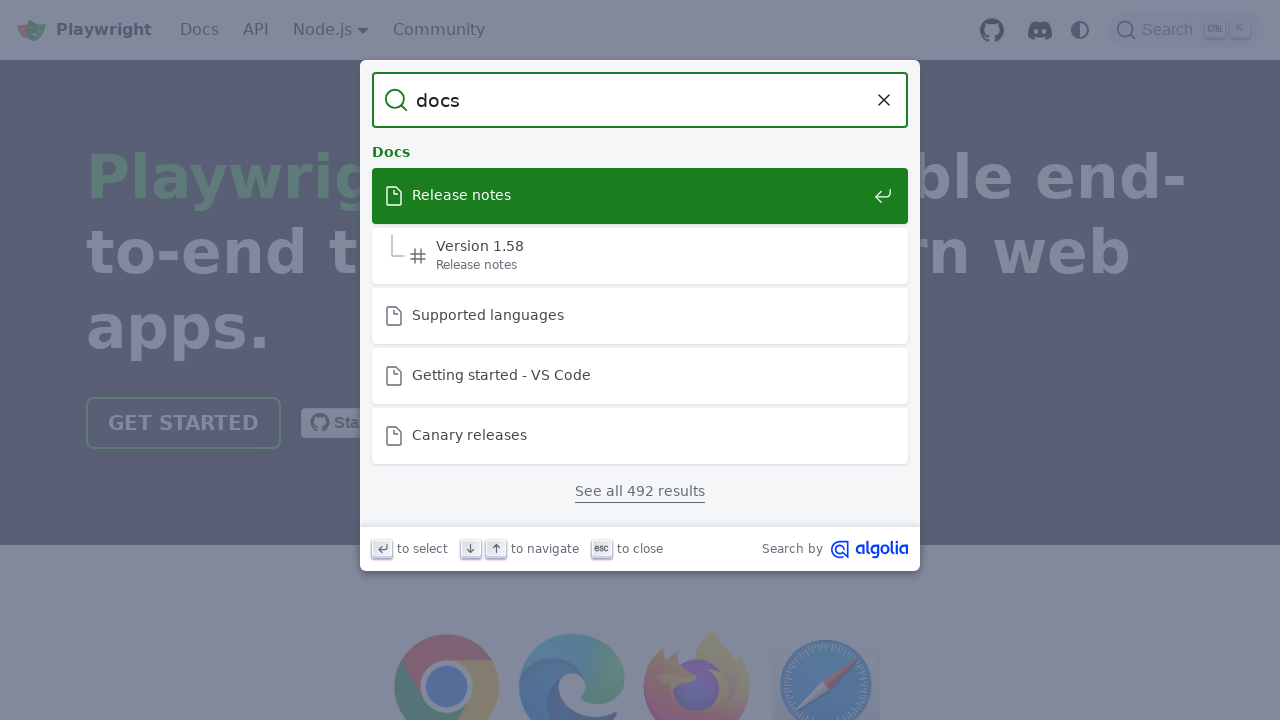

Clicked on Release notes search result to navigate at (640, 196) on internal:role=link[name="Release notes"s]
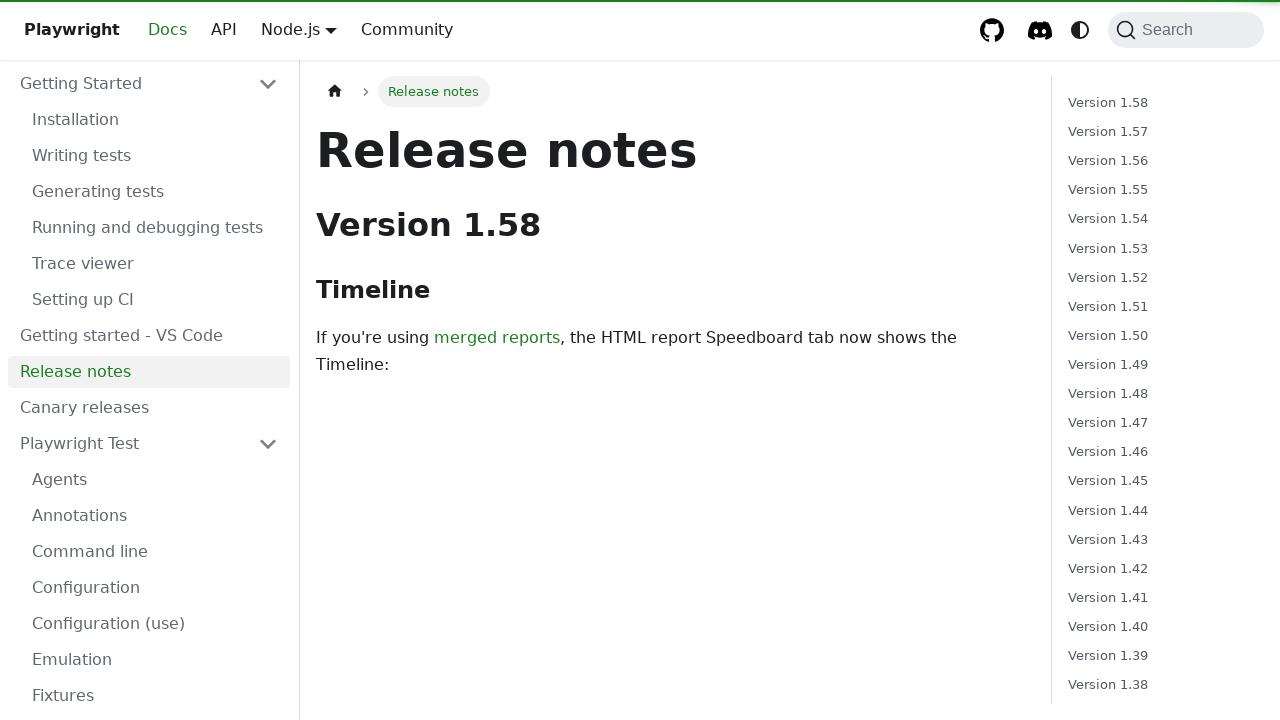

Verified Release notes page loaded with heading visible
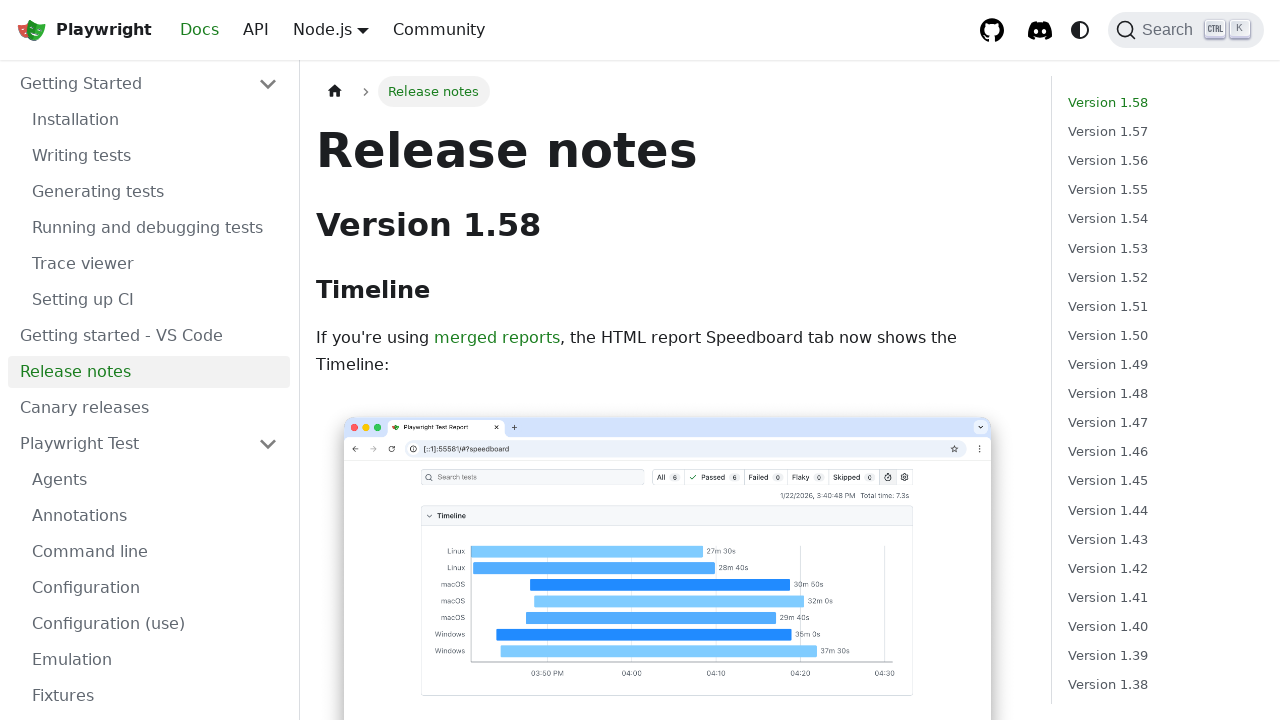

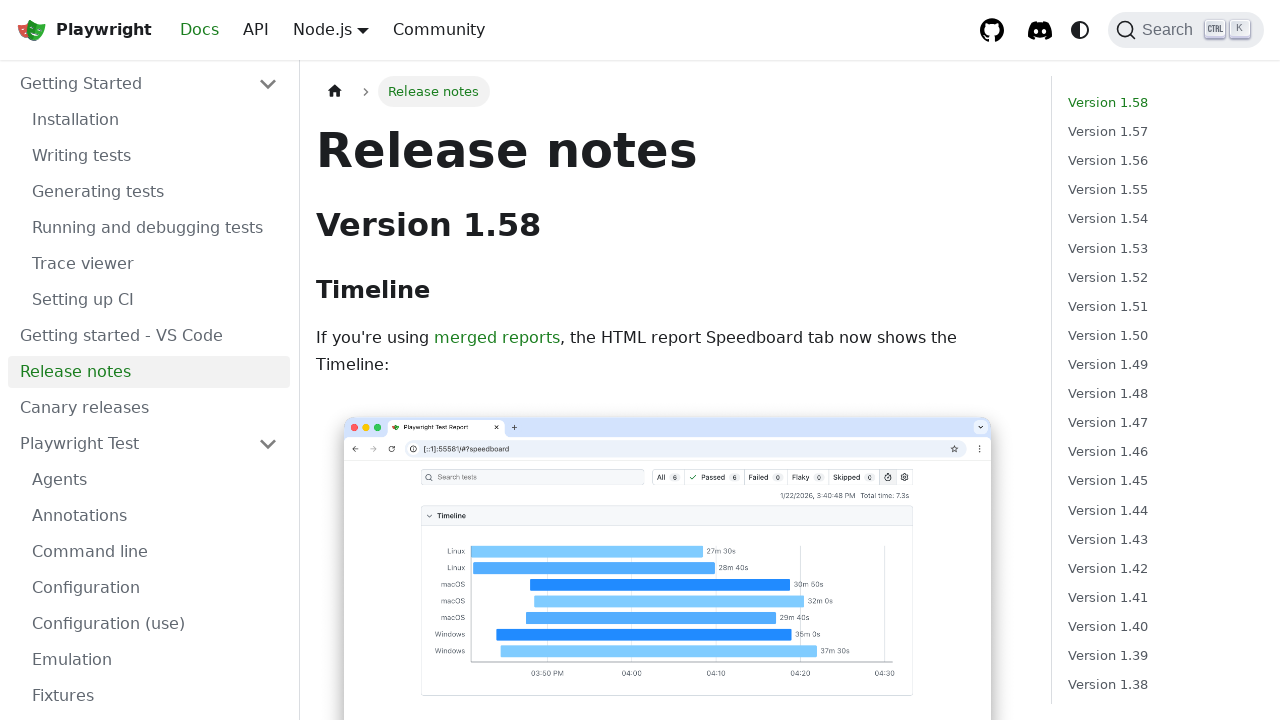